Tests dropdown selection functionality by scrolling to a country dropdown and selecting "India" from the options

Starting URL: https://testautomationpractice.blogspot.com/

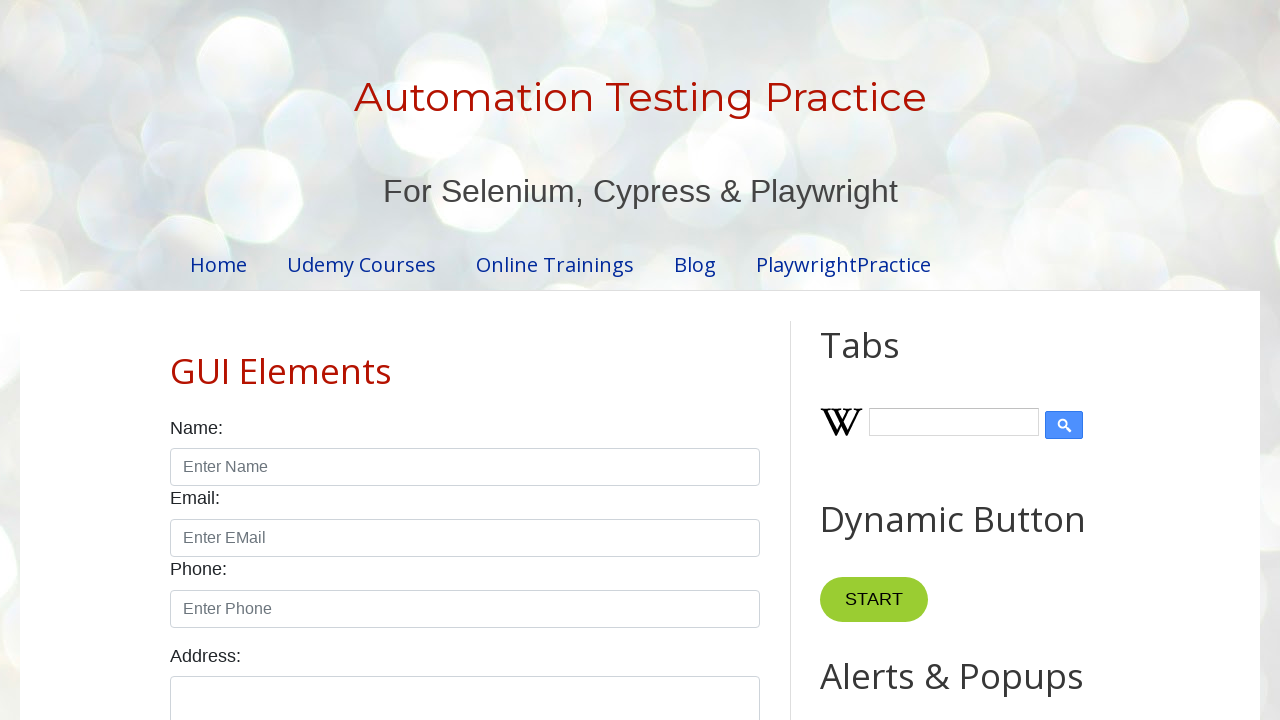

Located country dropdown element
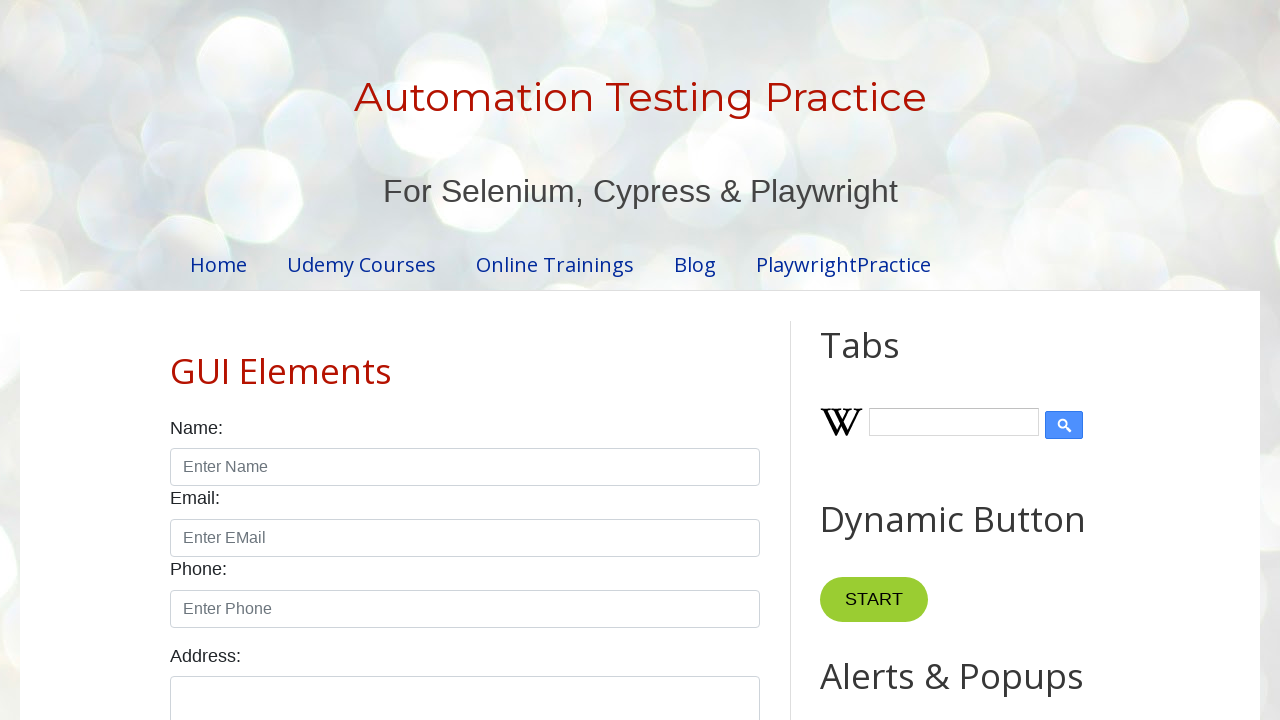

Scrolled country dropdown into view
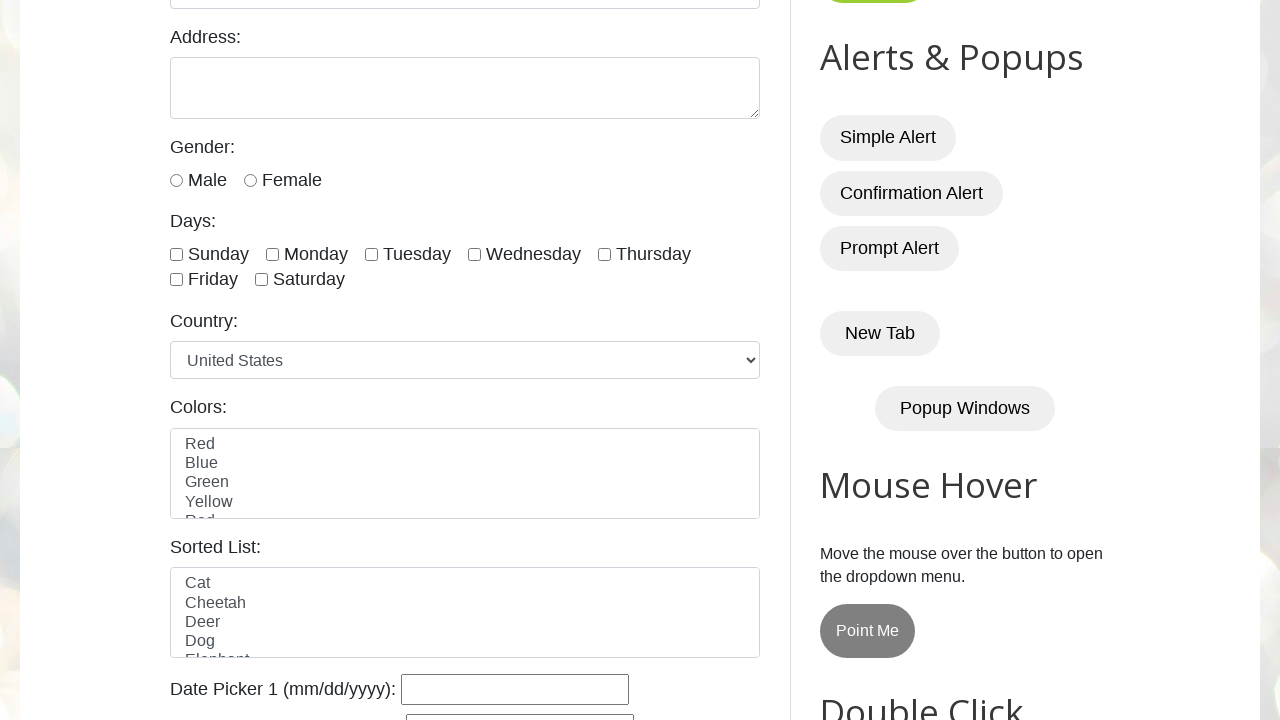

Selected 'India' from country dropdown on select#country
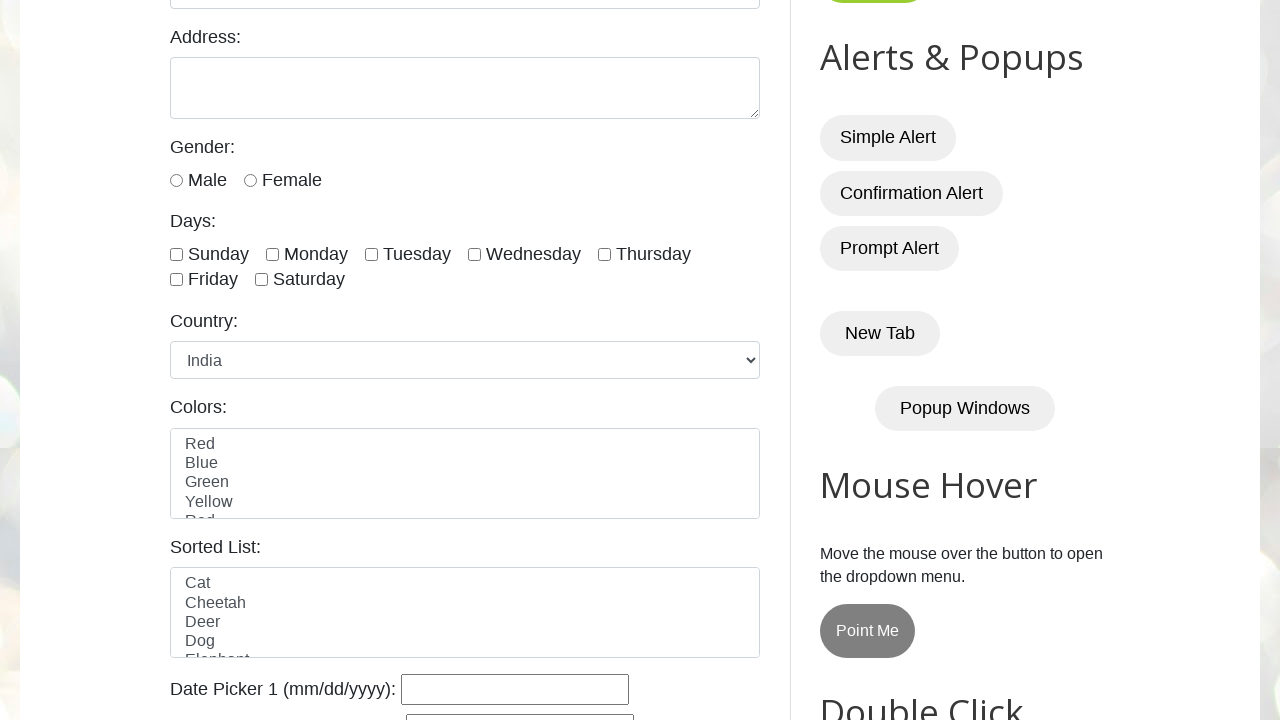

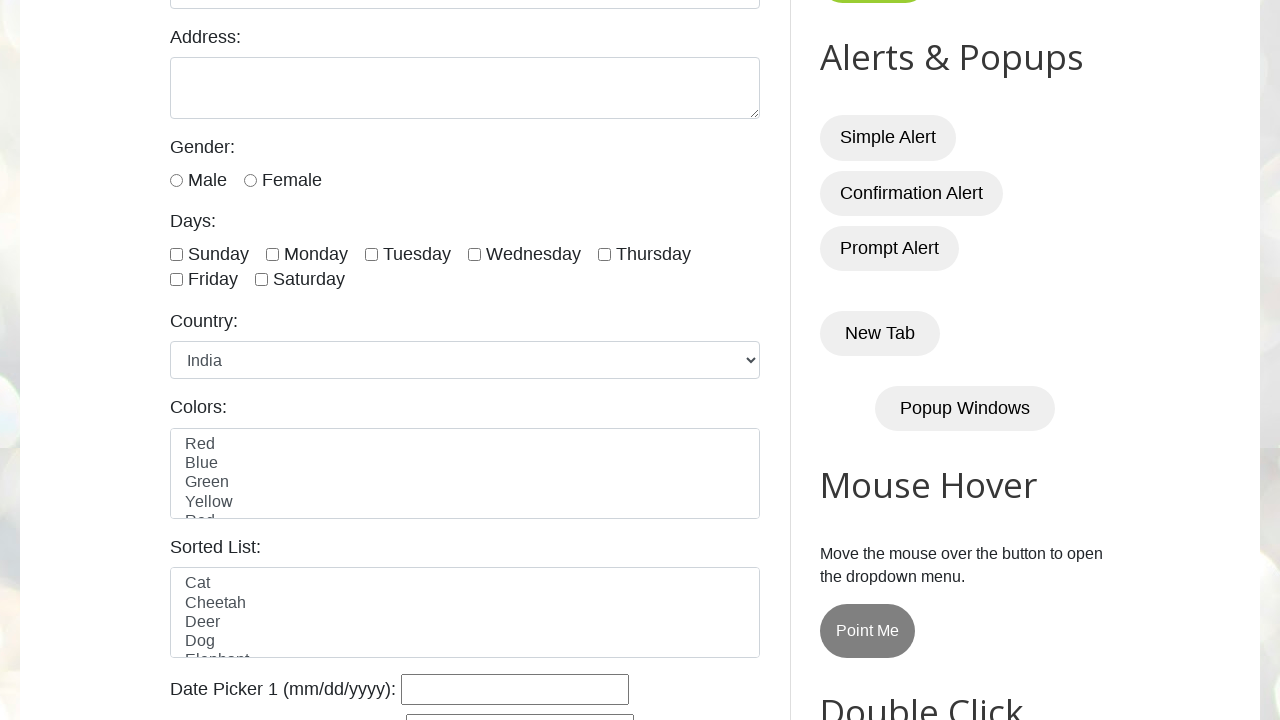